Tests JavaScript execution in browser automation by navigating to a practice page, scrolling to a specific element, and retrieving the page URL and title using JavaScript.

Starting URL: https://selectorshub.com/xpath-practice-page/

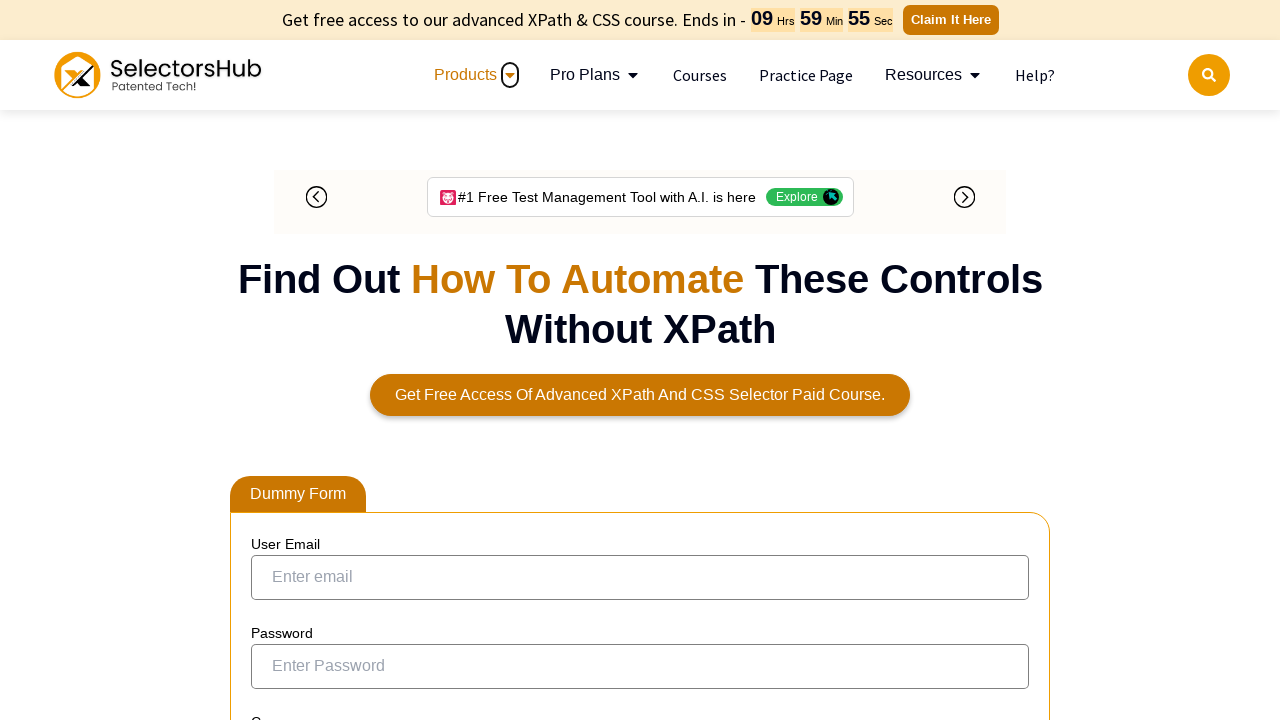

Scrolled to userName element
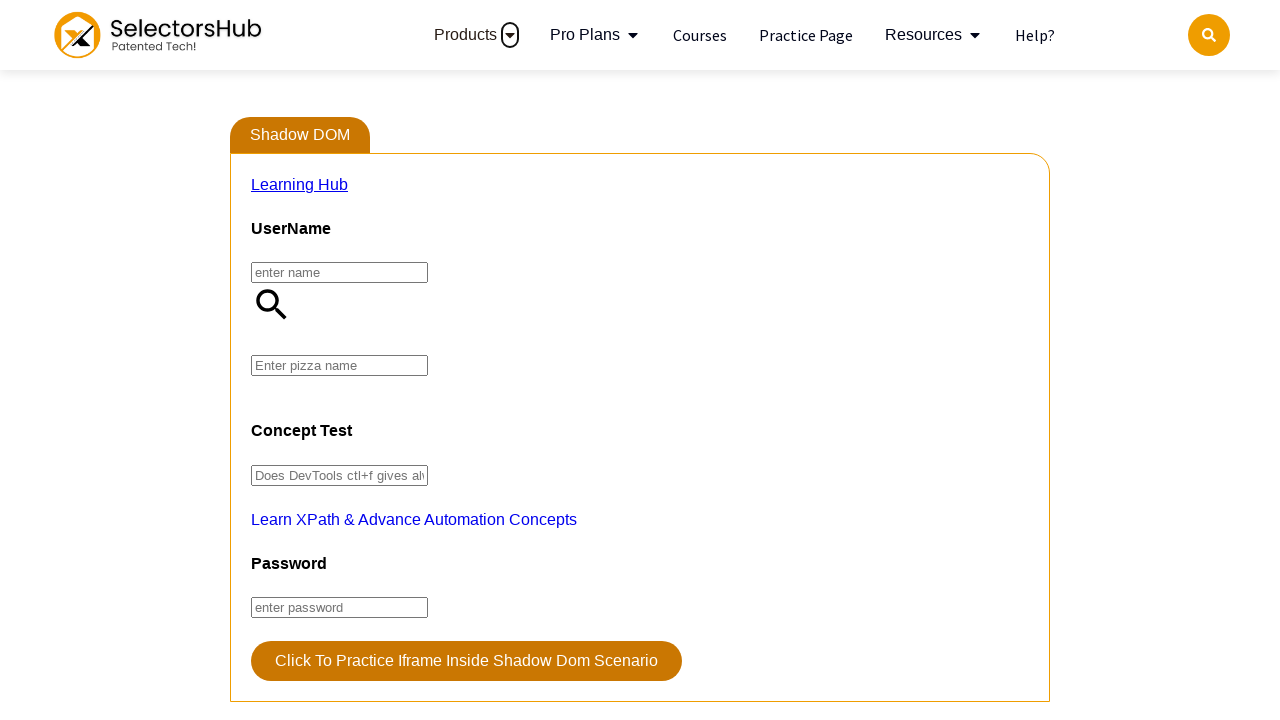

Retrieved page URL using JavaScript
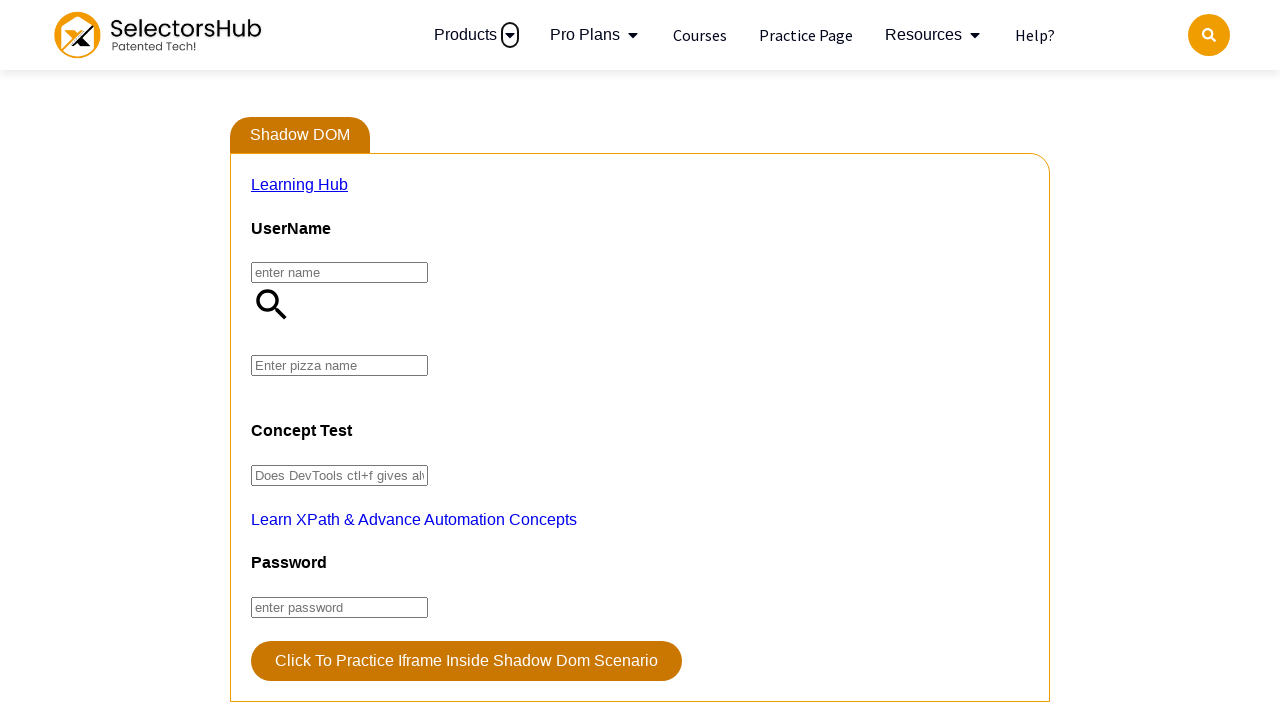

Retrieved page title using JavaScript
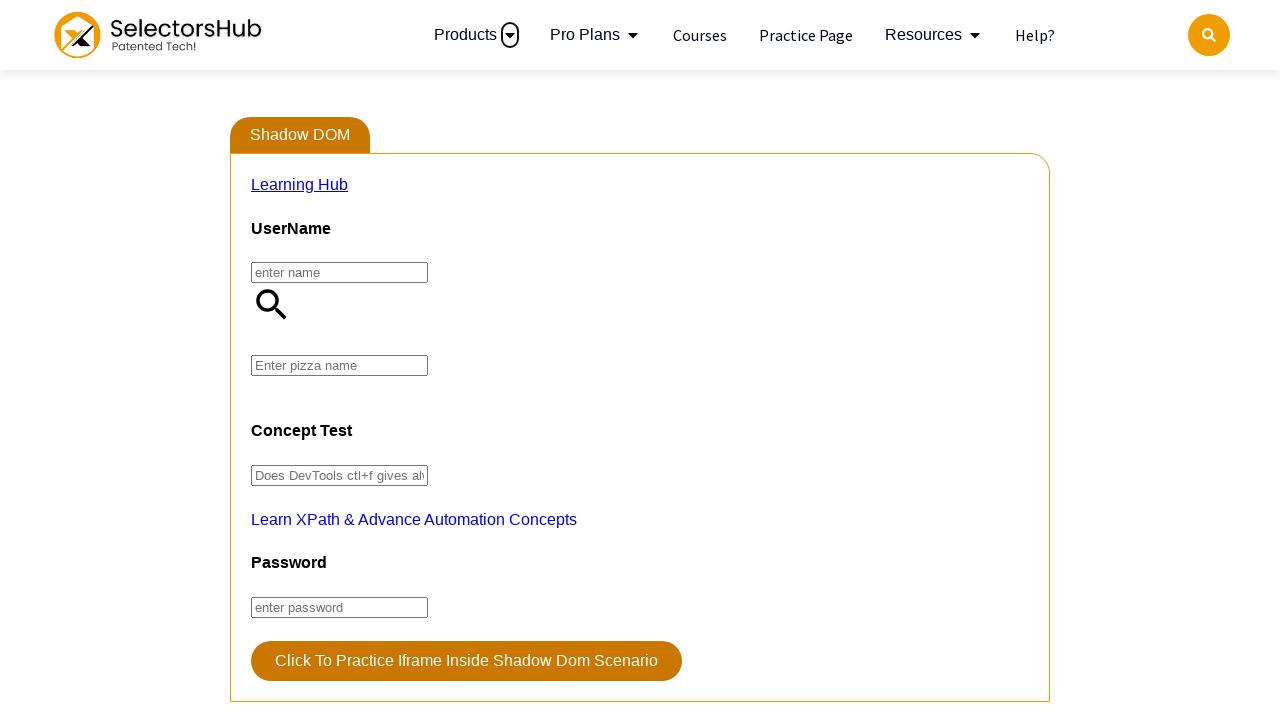

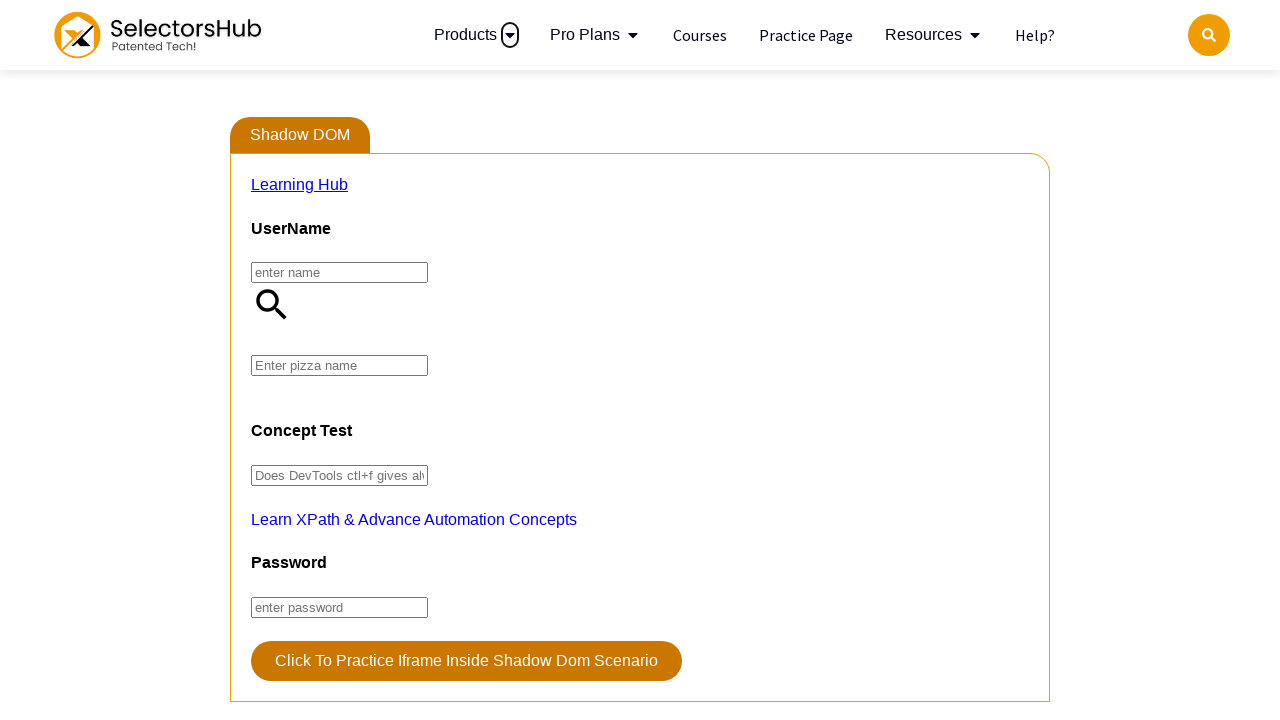